Opens the Indeed India job search website, maximizes the window, and verifies the page loads by checking the title and URL.

Starting URL: https://in.indeed.com/

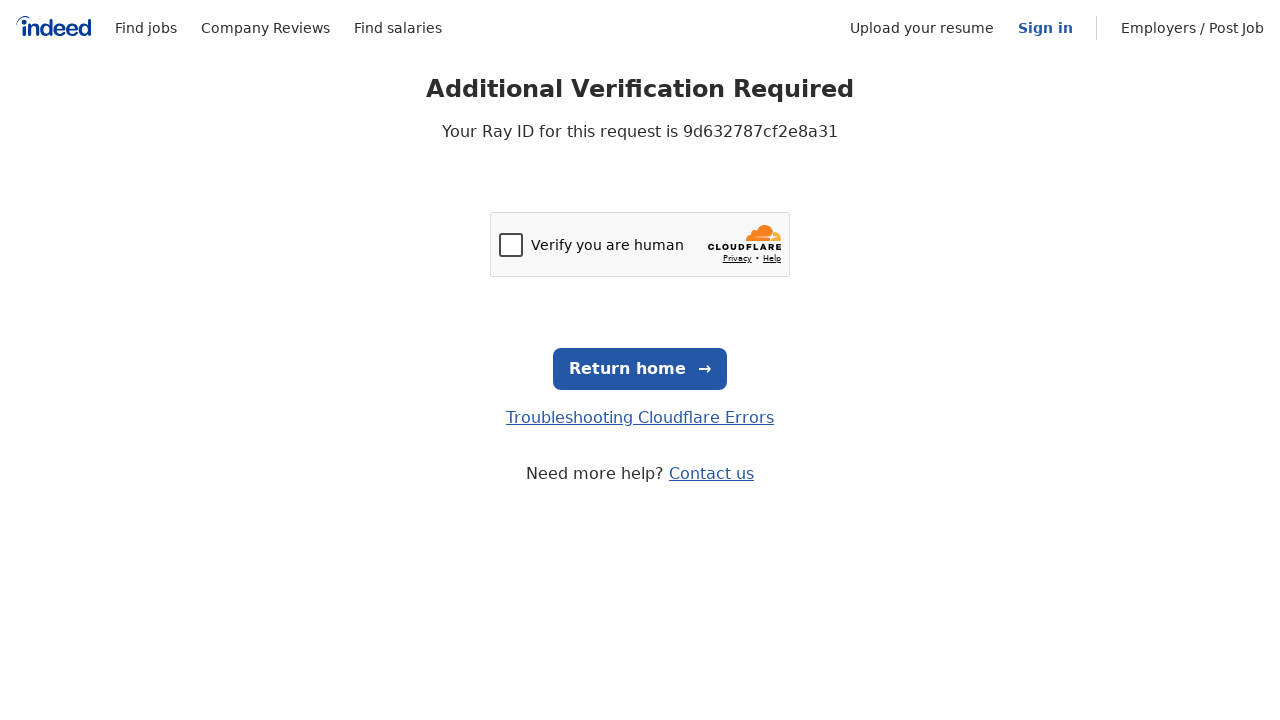

Set viewport size to 1920x1080
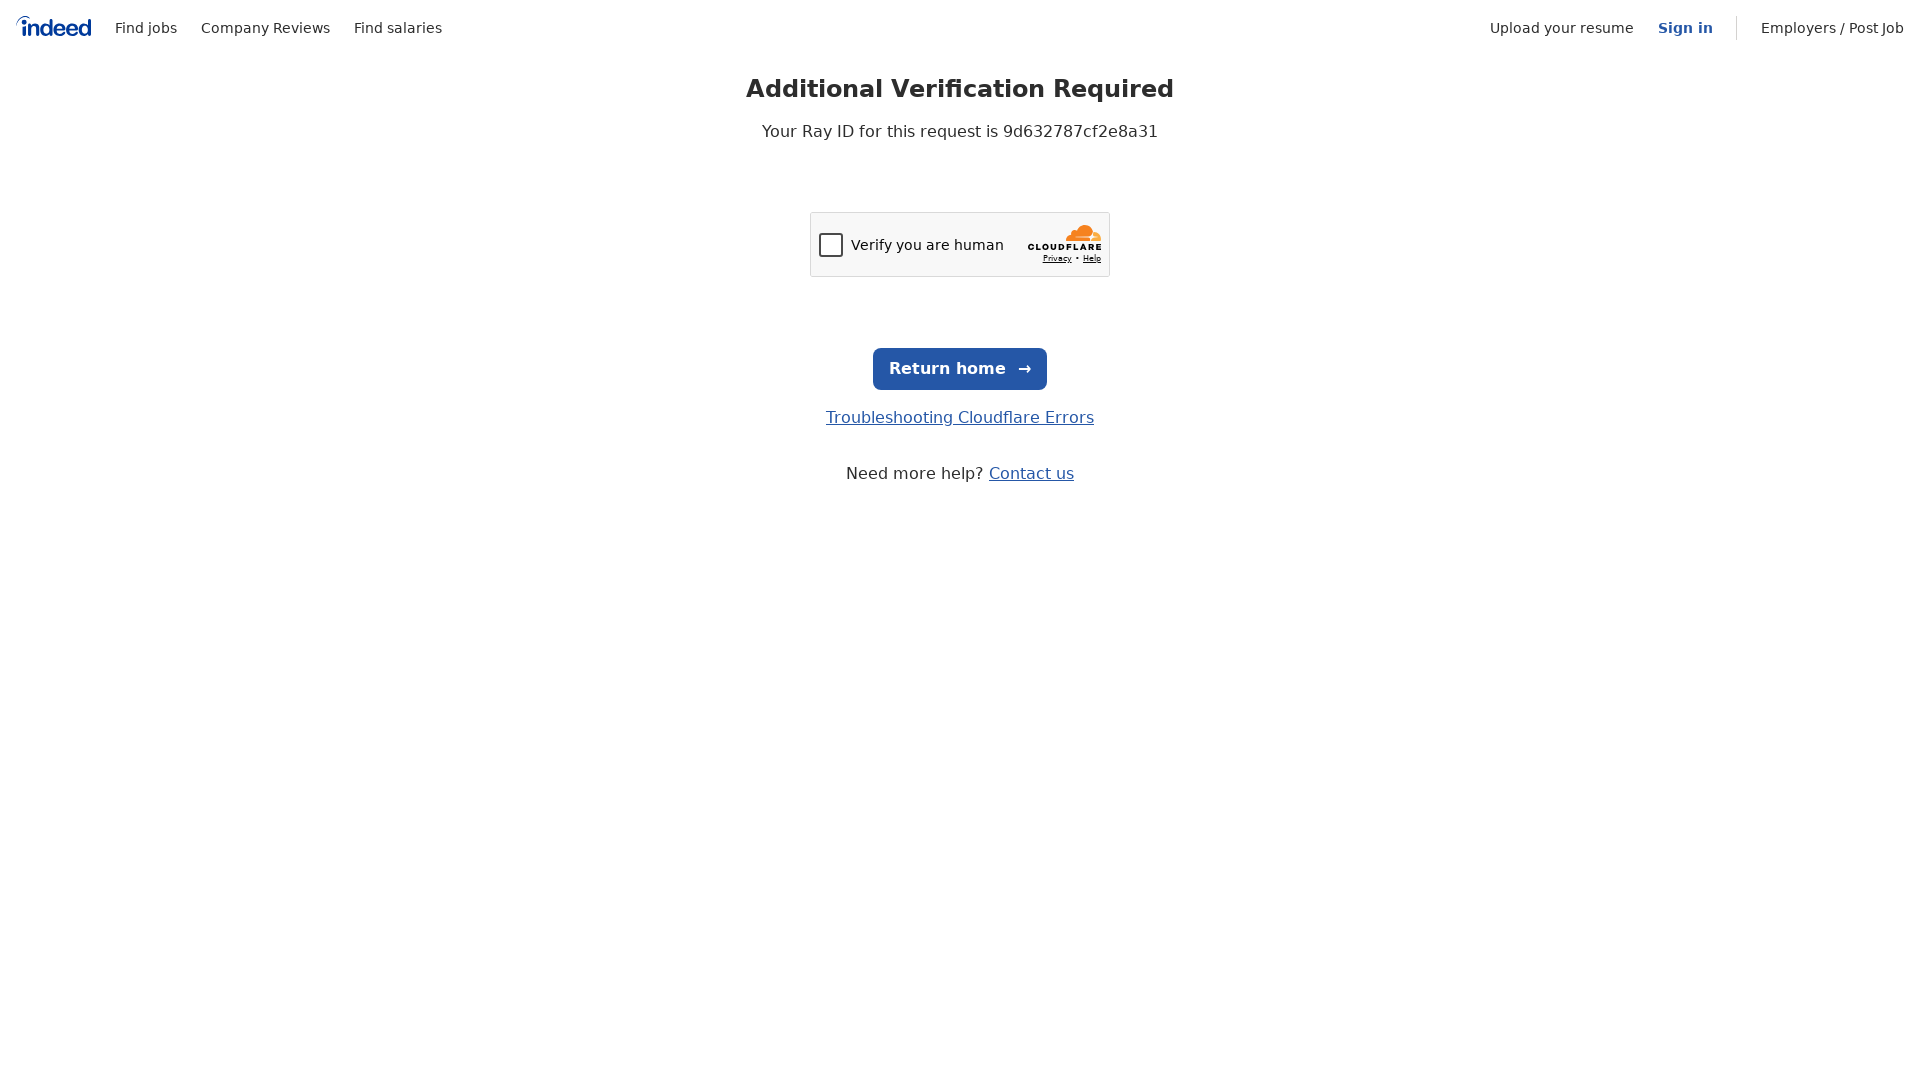

Page fully loaded (domcontentloaded)
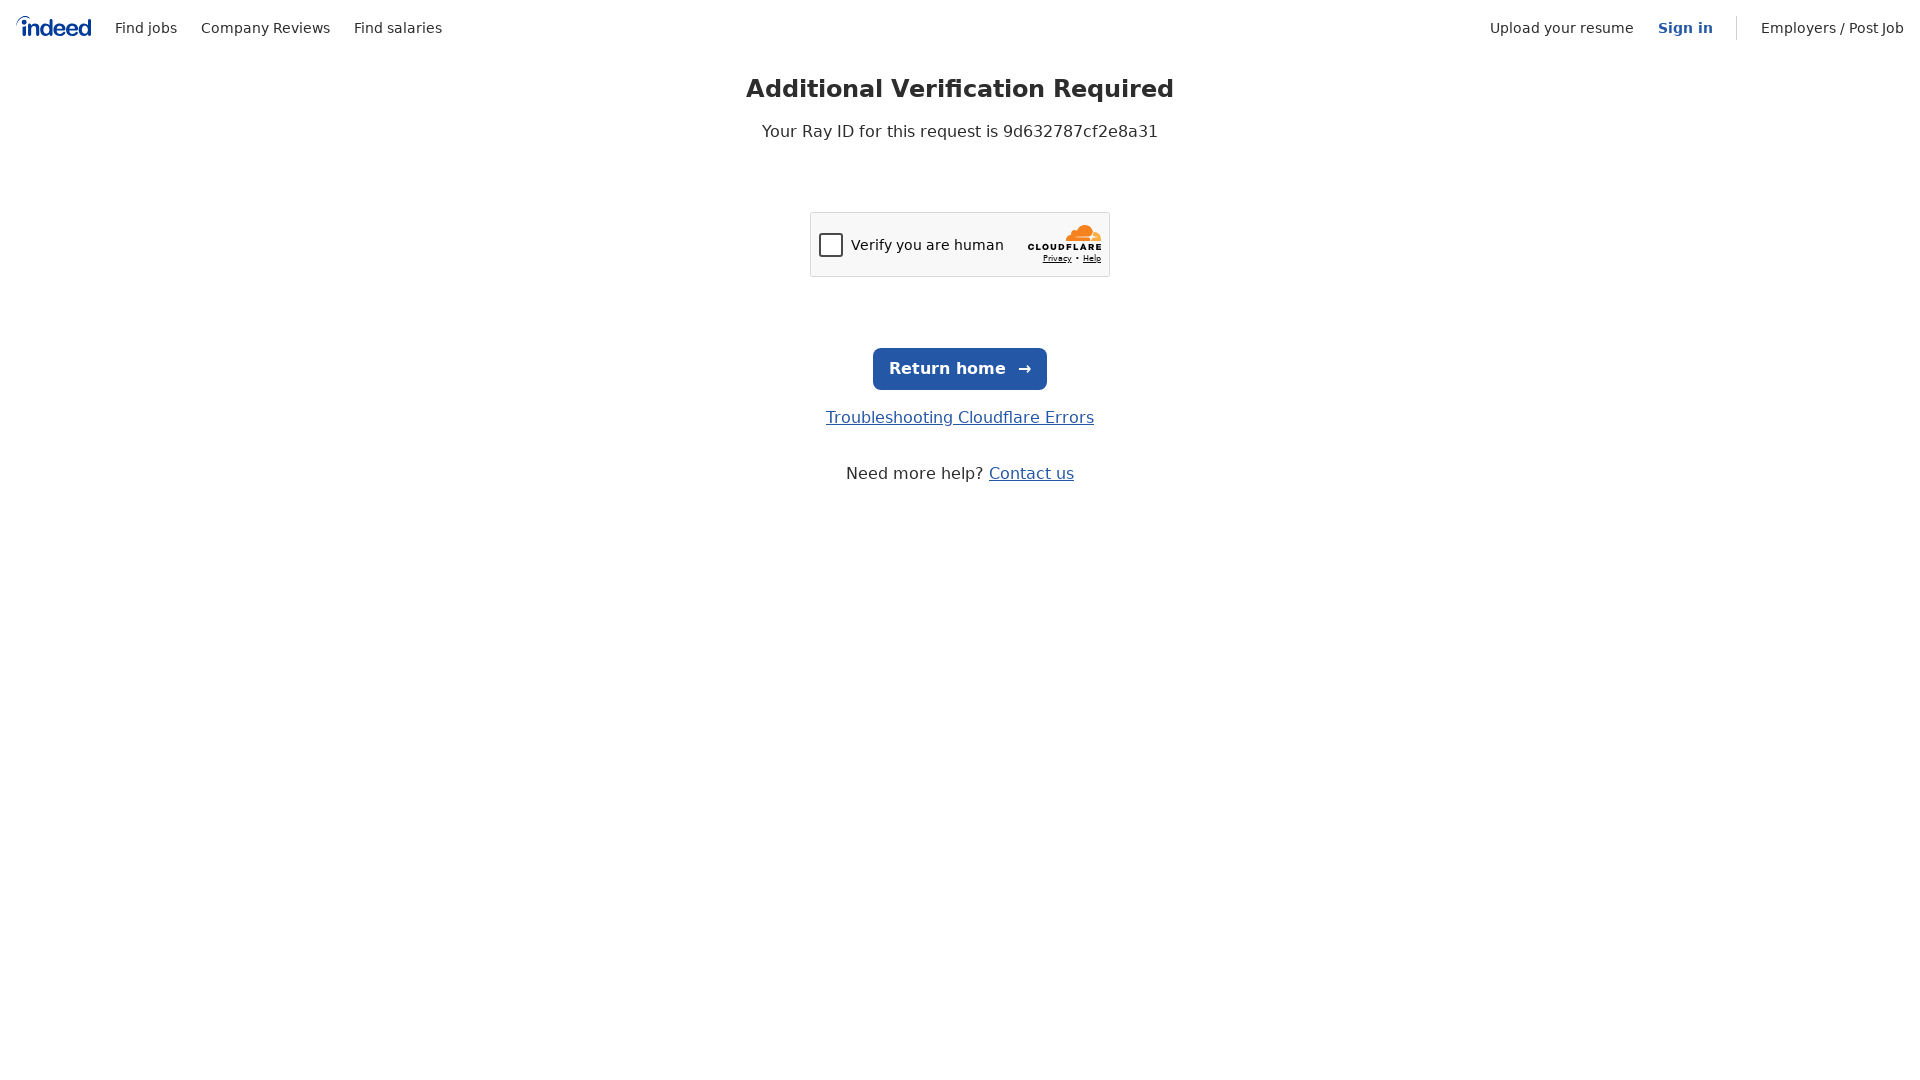

Retrieved page title: 'Just a moment...'
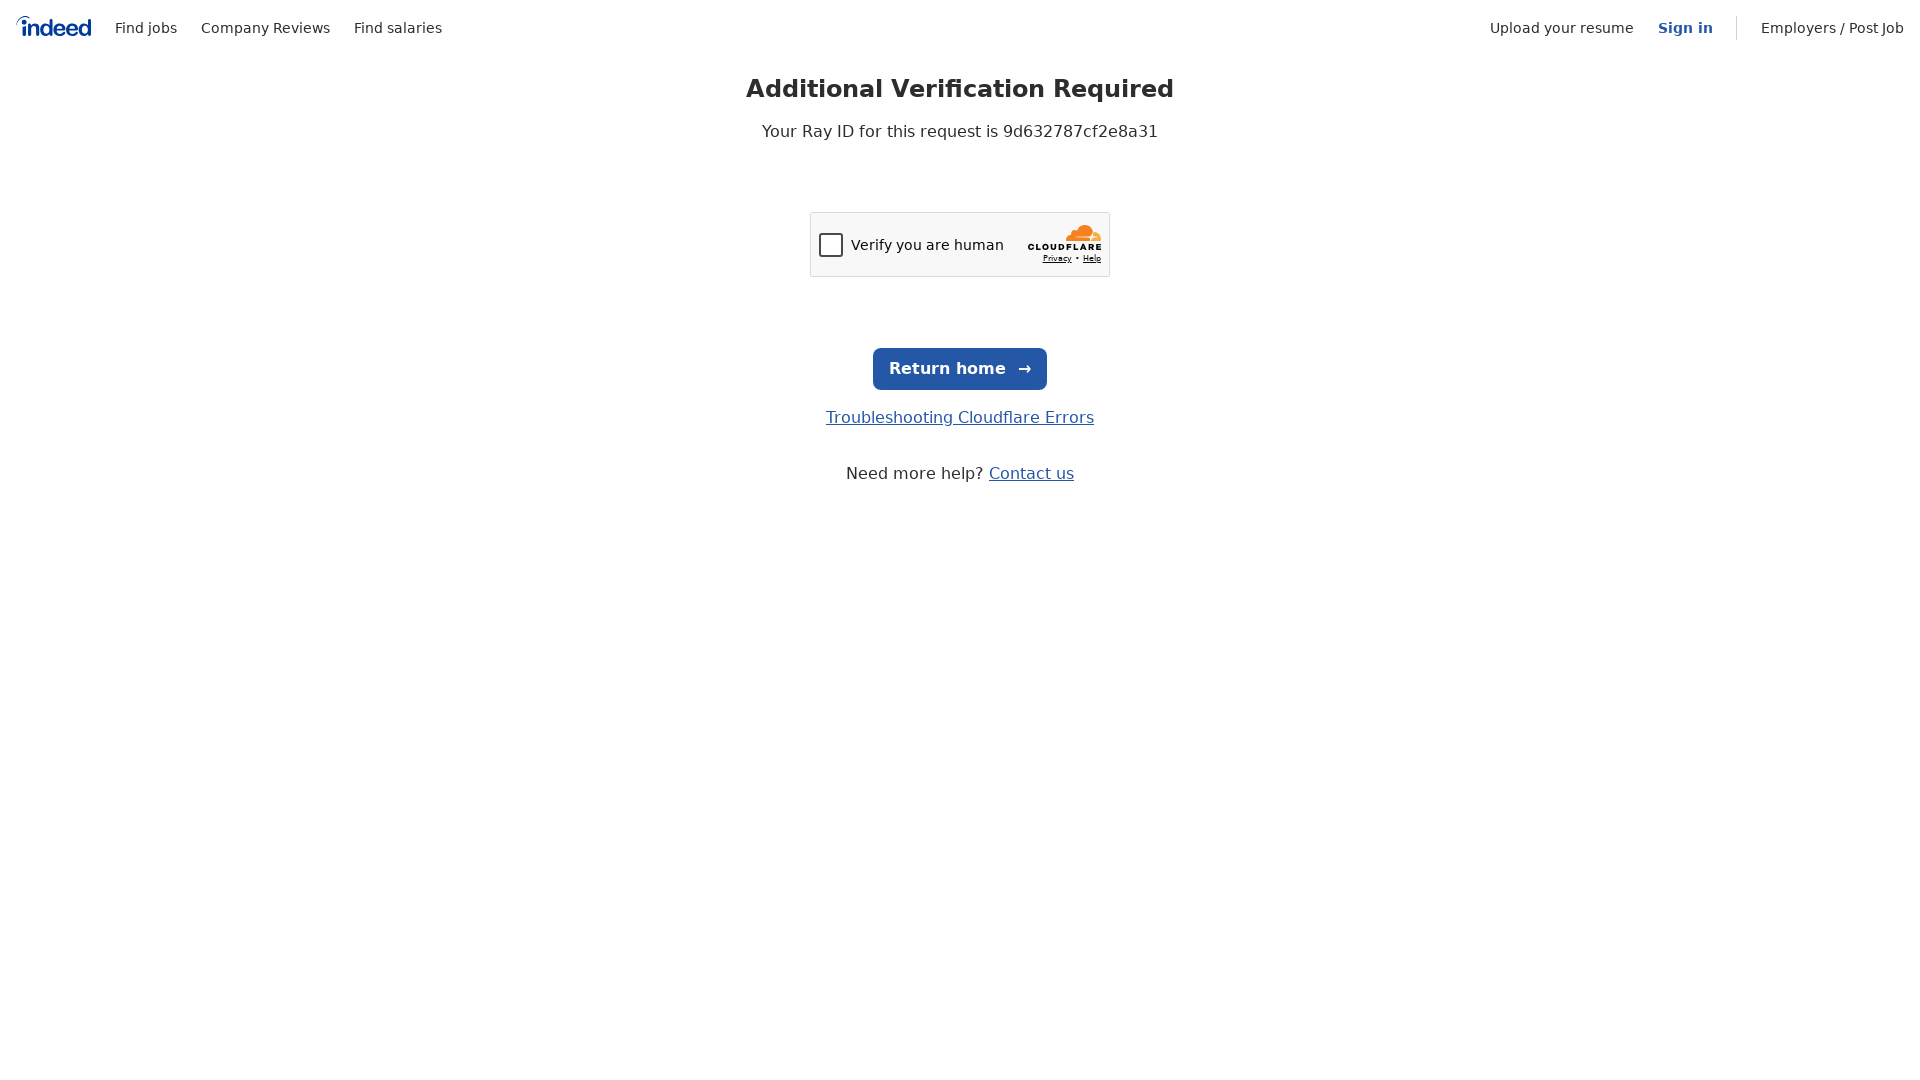

Retrieved page URL: 'https://in.indeed.com/'
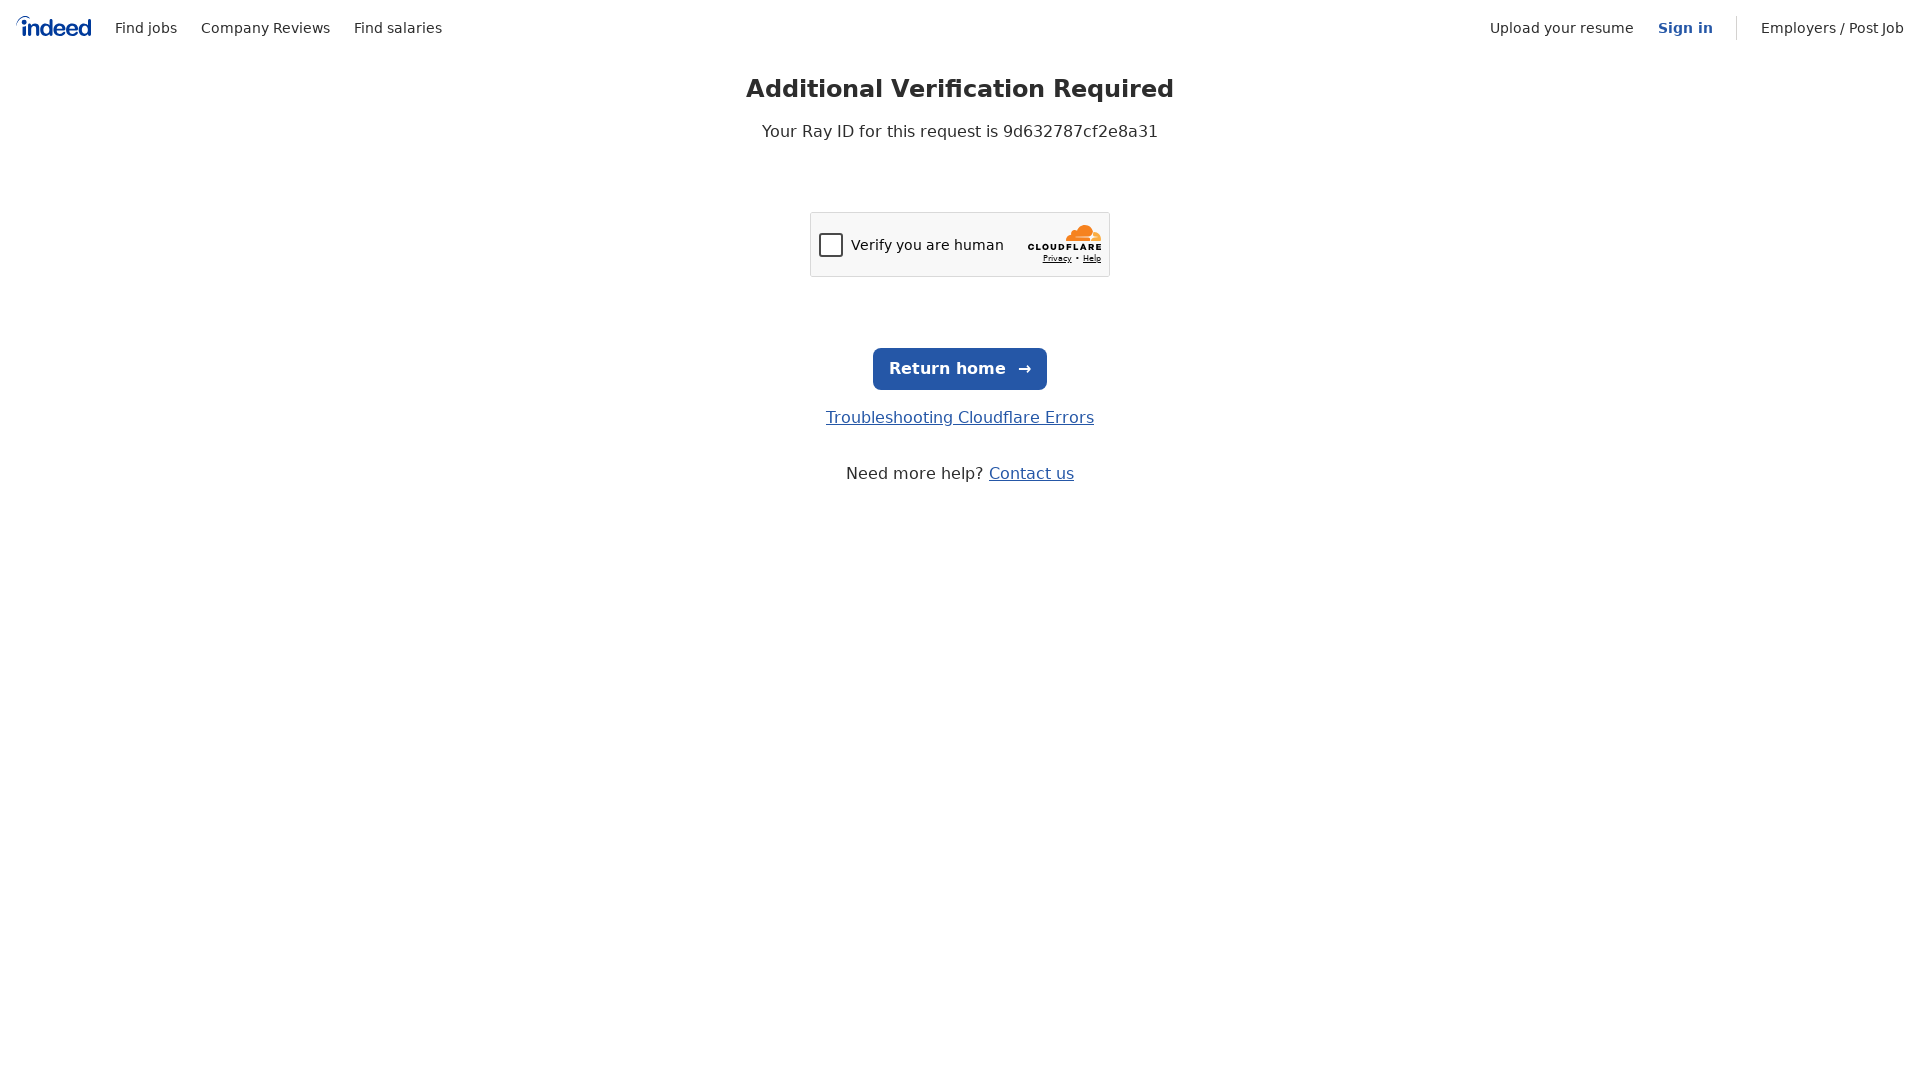

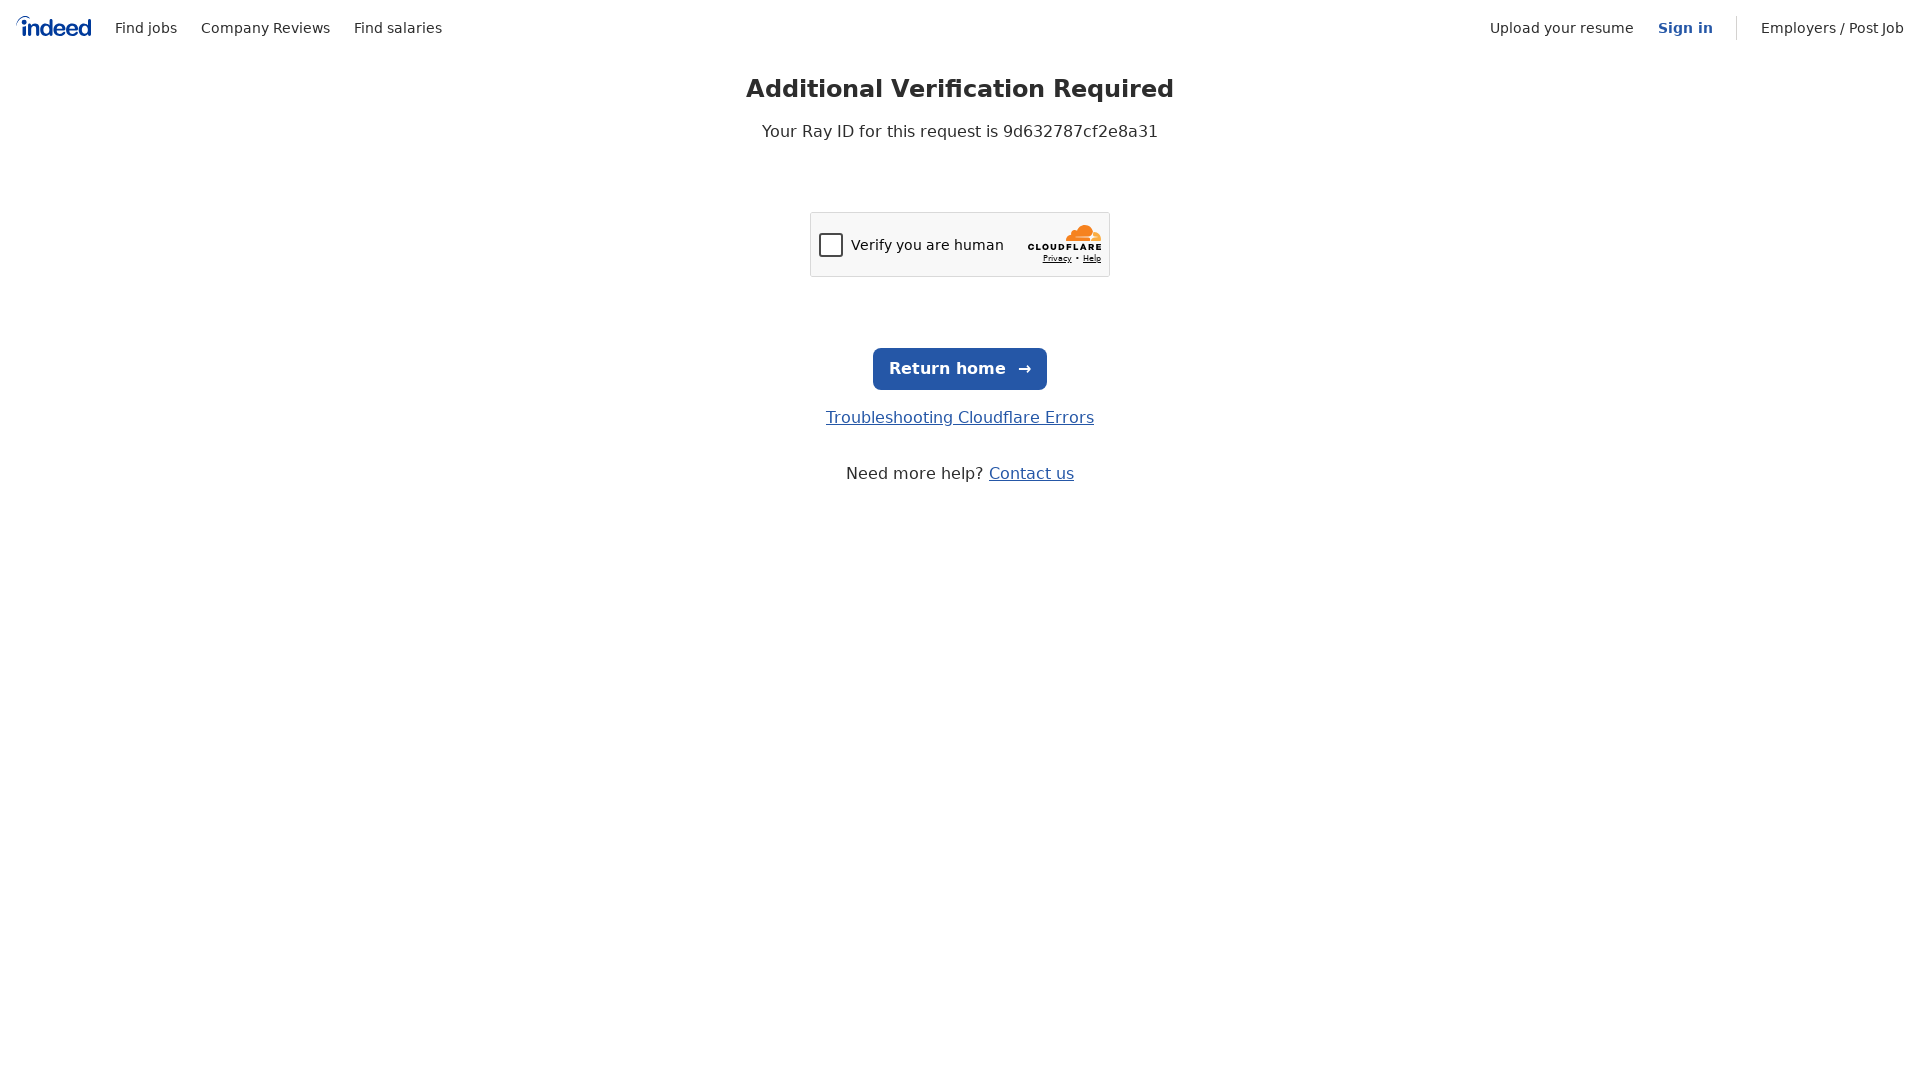